Tests Python.org website navigation by searching for "python", then clicking on About and Documentation links

Starting URL: http://www.python.org

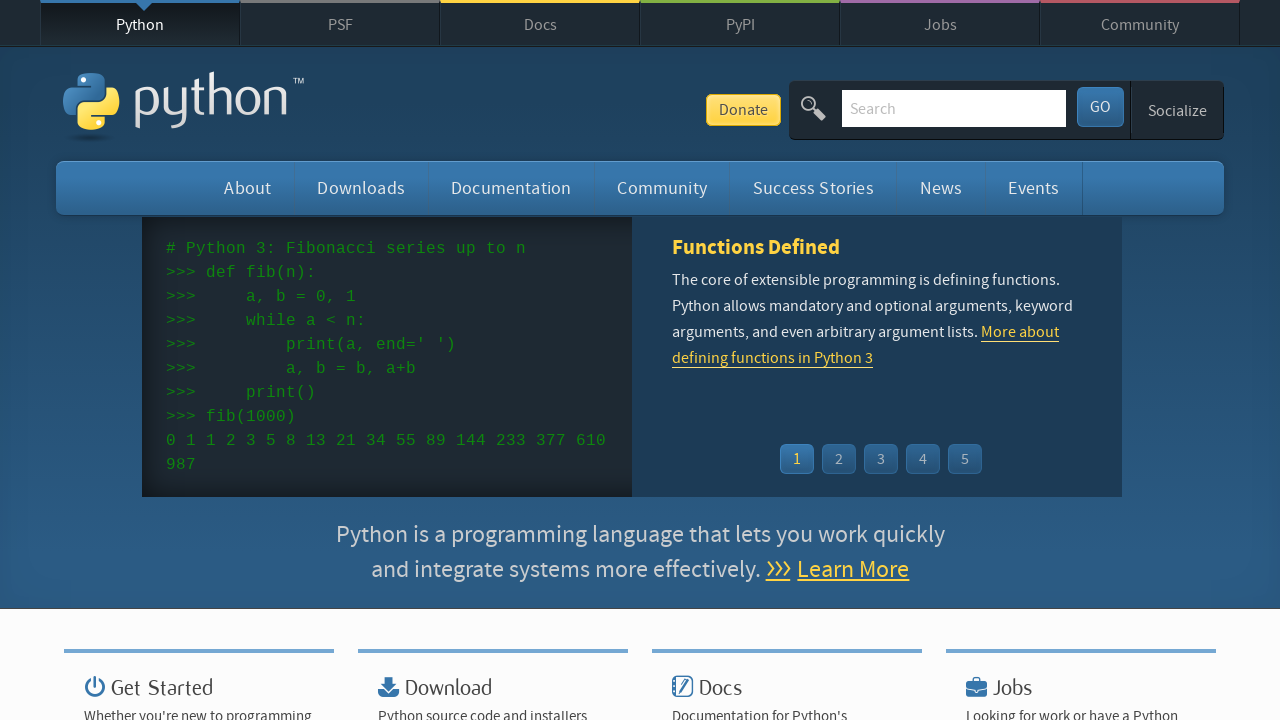

Filled search field with 'python' on //*[@id="id-search-field"]
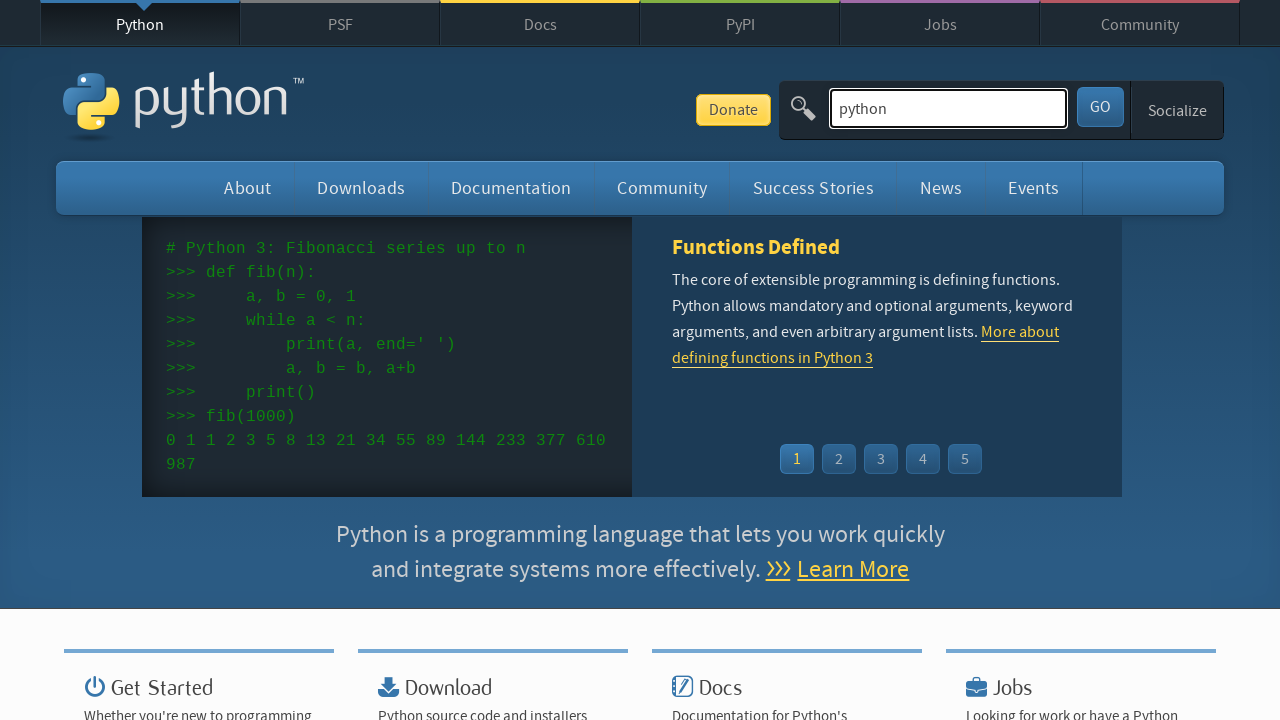

Clicked search button to search for python at (1100, 107) on xpath=//button[@class='search-button']
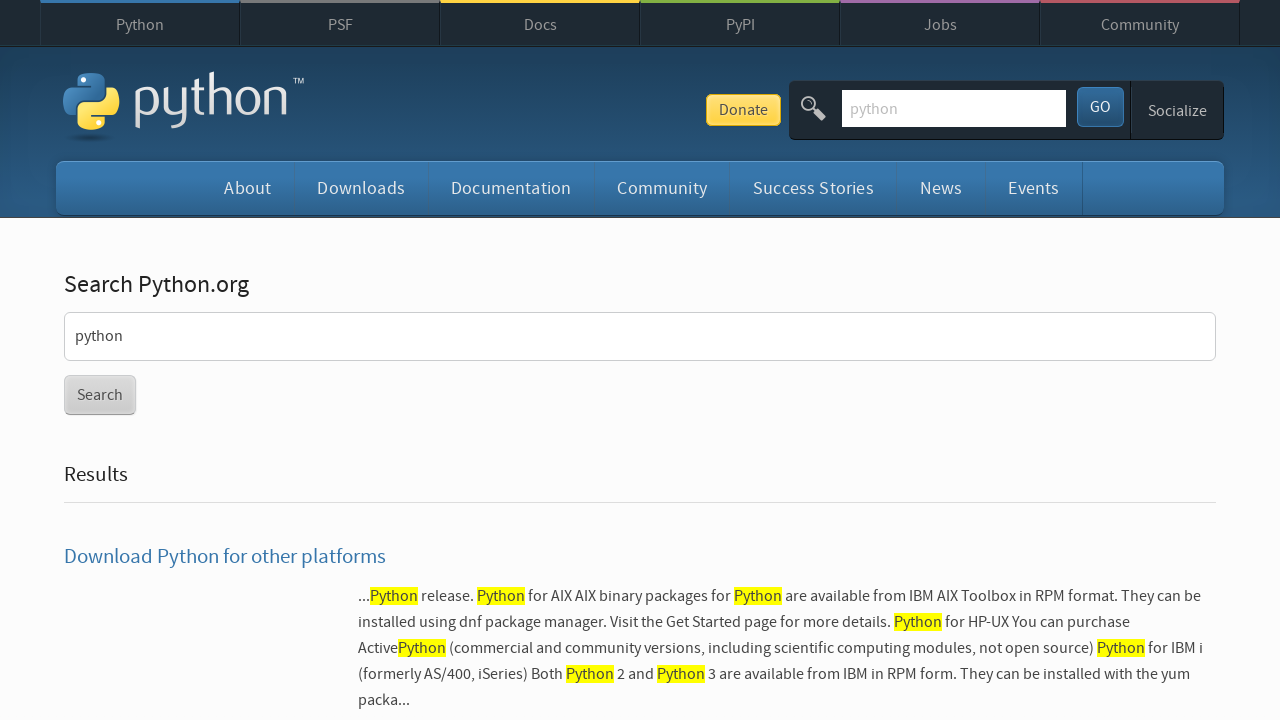

Clicked first About link at (248, 188) on (//*[text()='About'])[1]
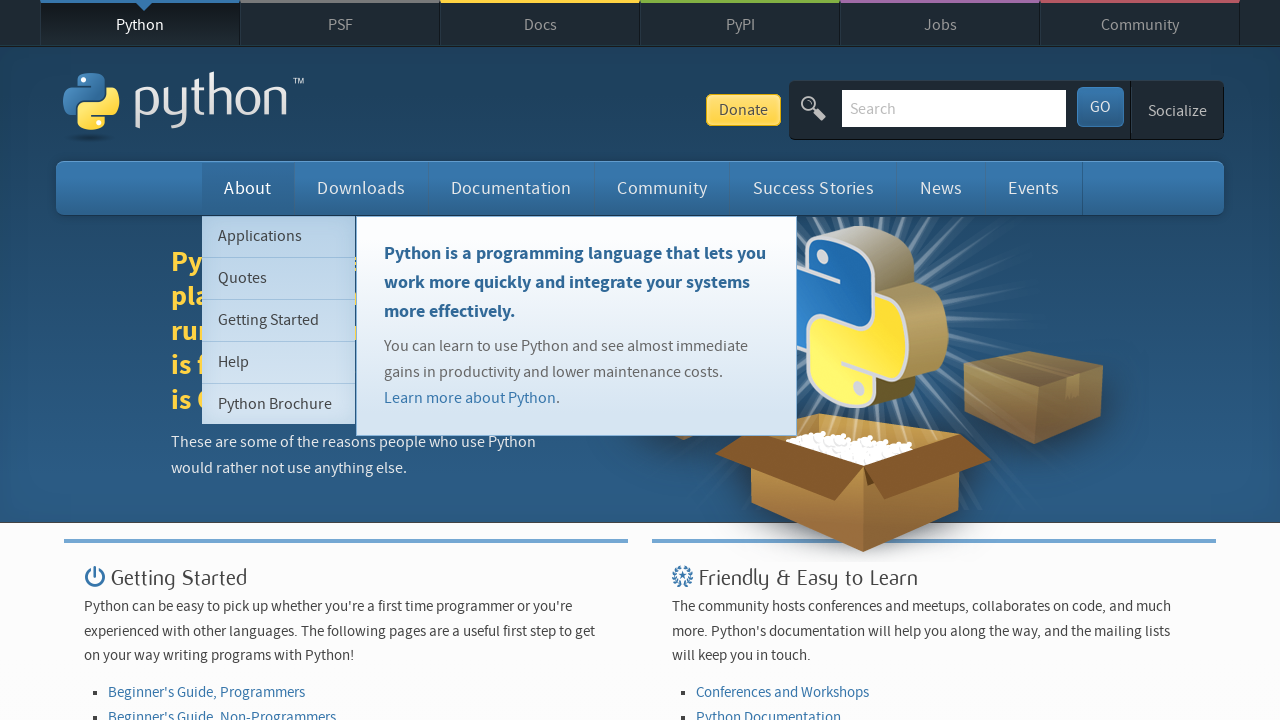

Clicked second Documentation link at (542, 361) on (//*[text()='Documentation'])[2]
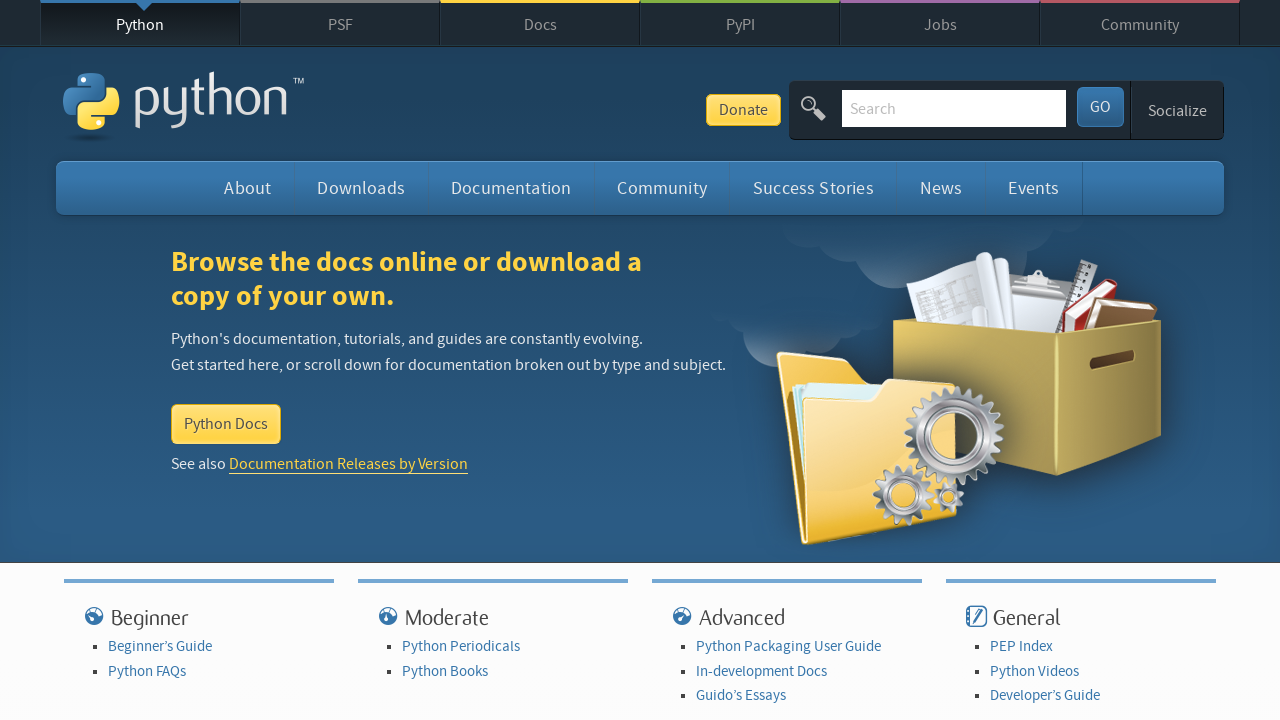

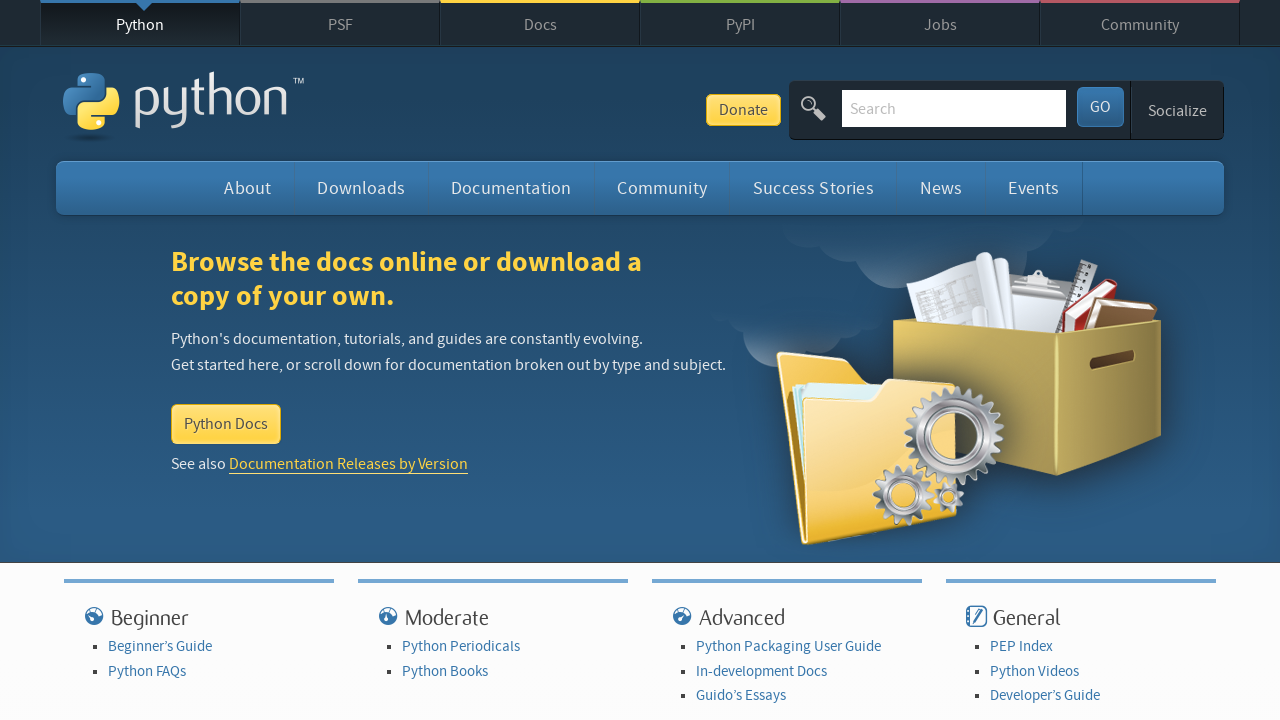